Tests finding all elements with class "test", verifying the count is 5, and accessing individual element text by index

Starting URL: https://kristinek.github.io/site/examples/locators

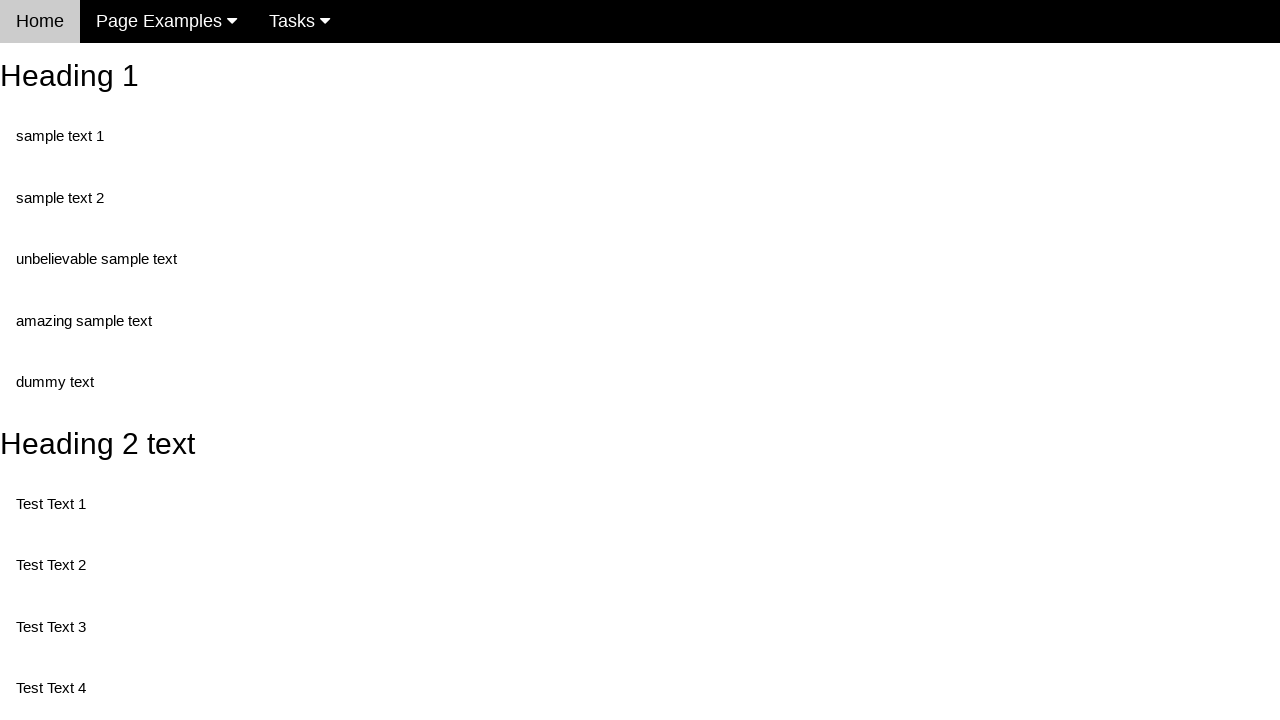

Navigated to locators example page
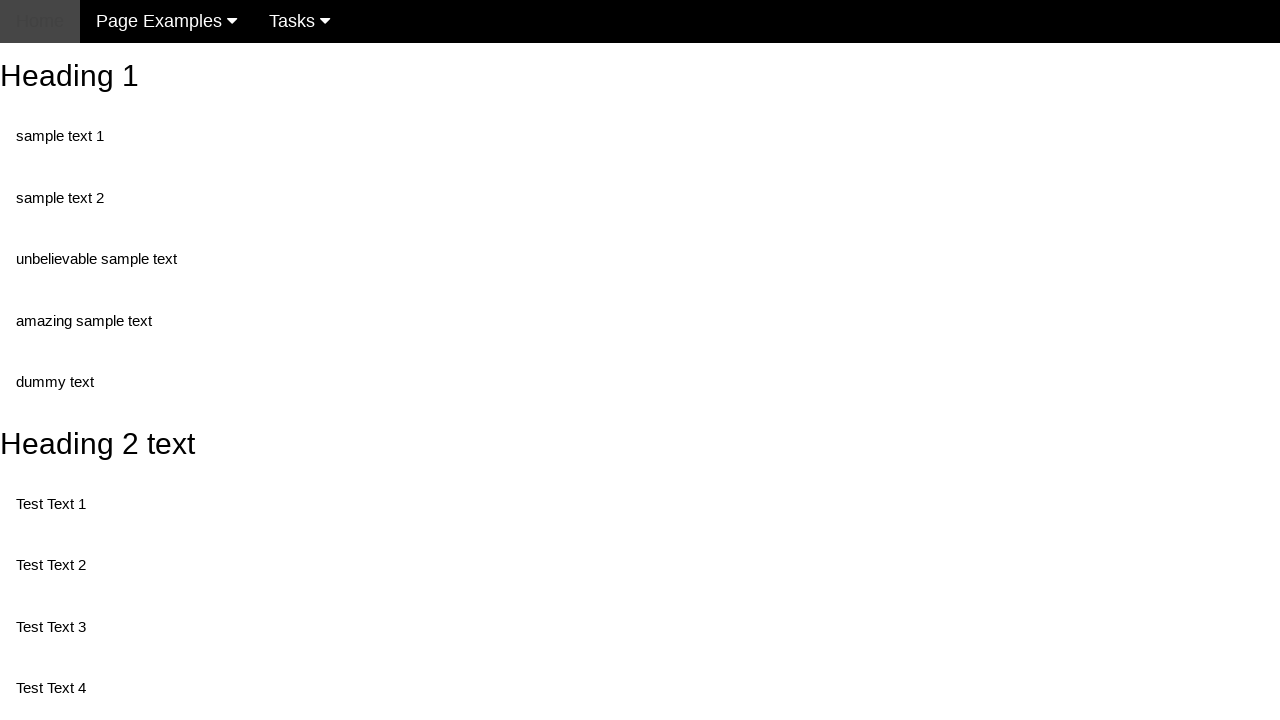

Waited for first element with class 'test' to be present
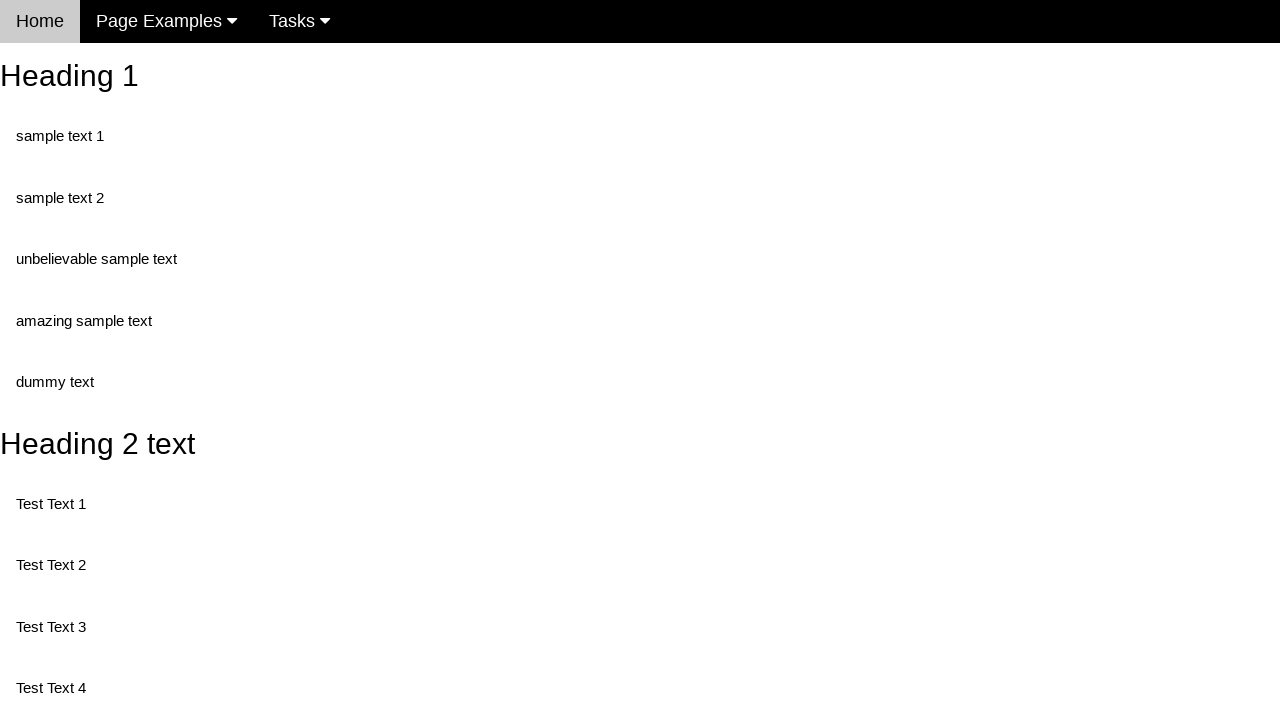

Located all elements with class 'test'
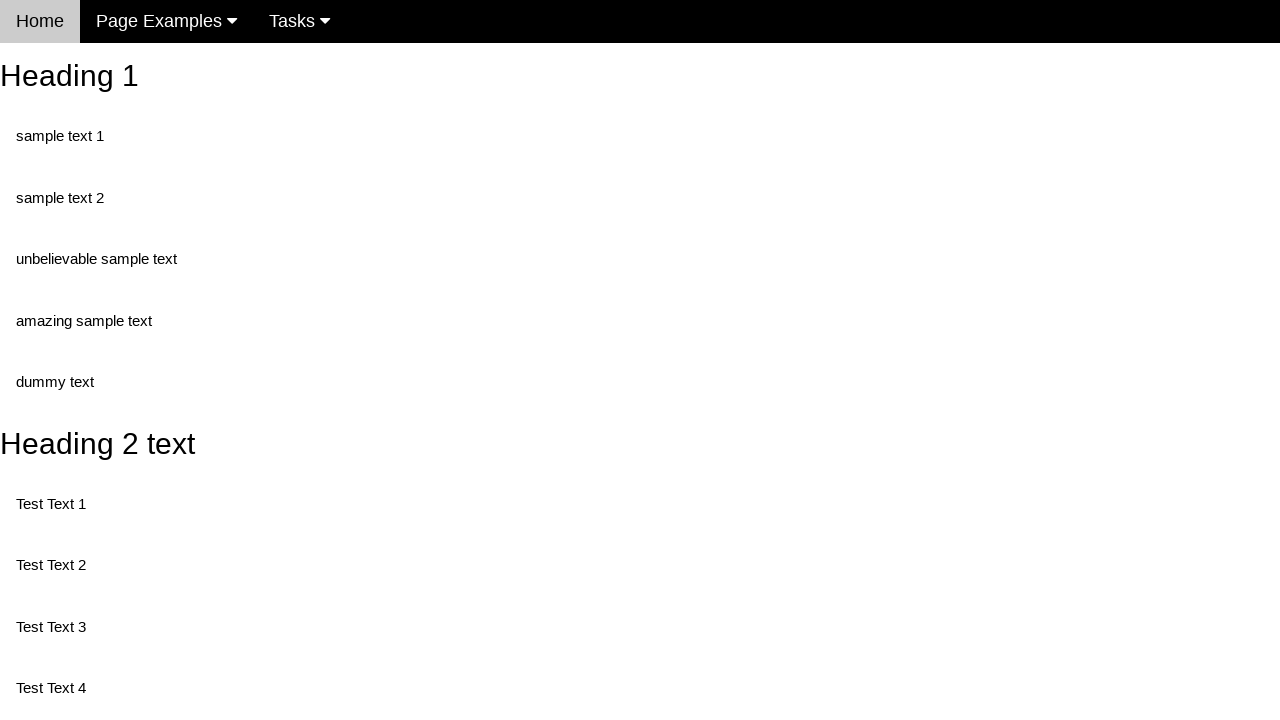

Verified that exactly 5 elements with class 'test' exist
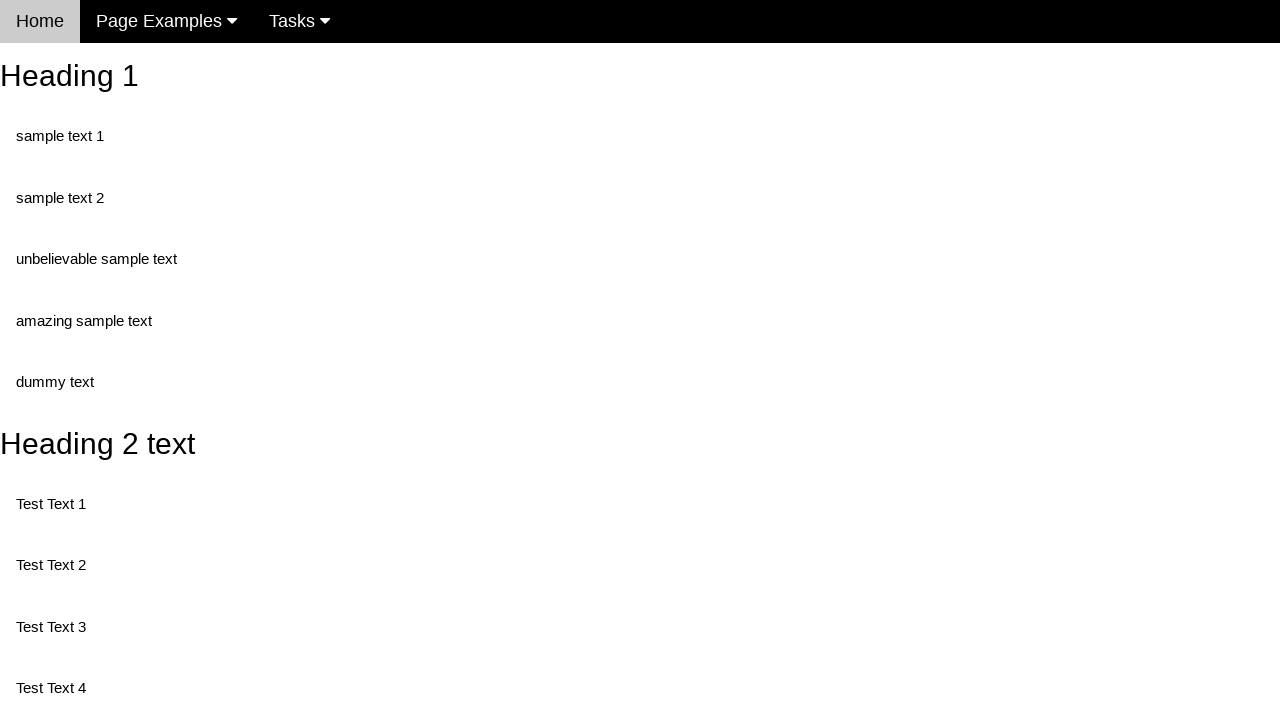

Located the third element (index 2) with class 'test'
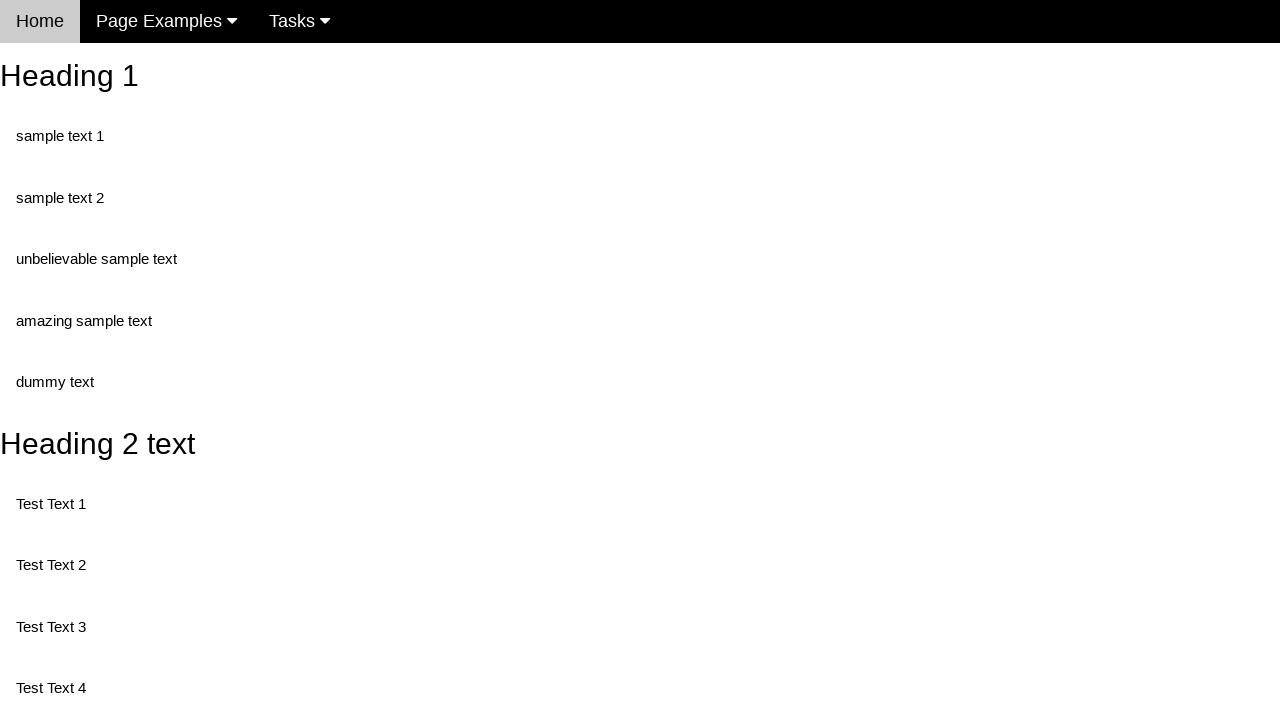

Verified that third element has accessible text content
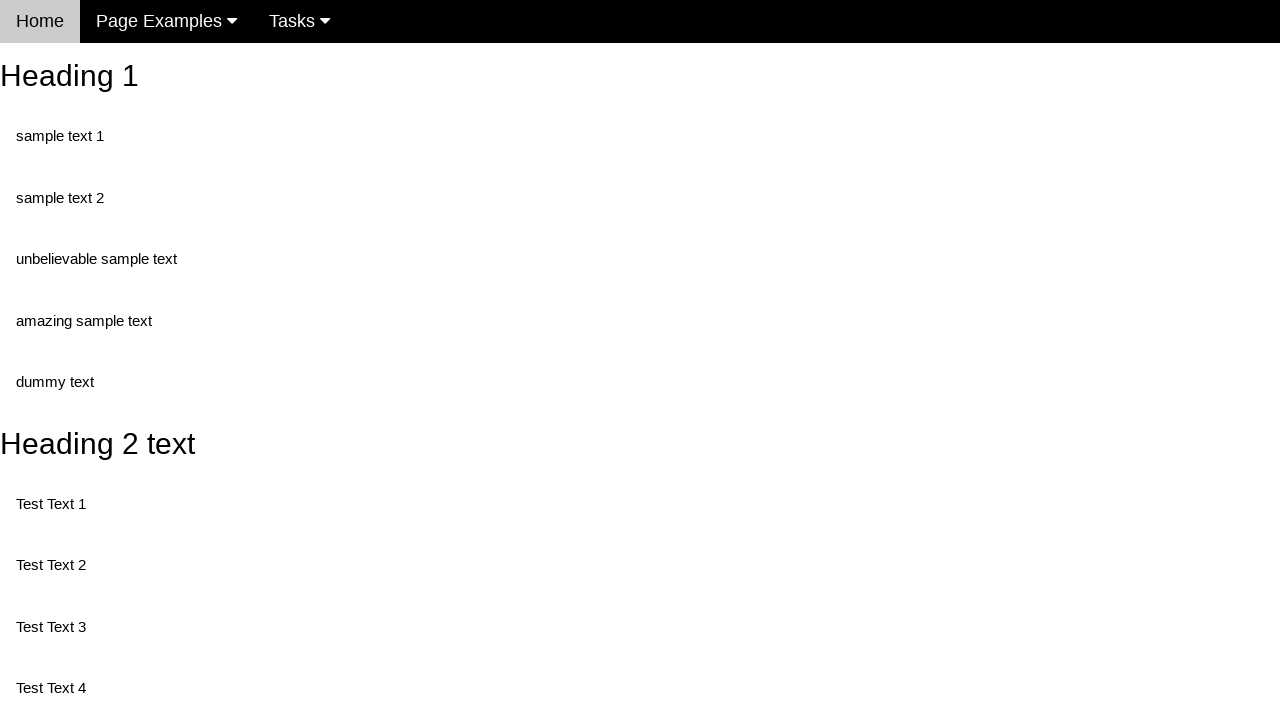

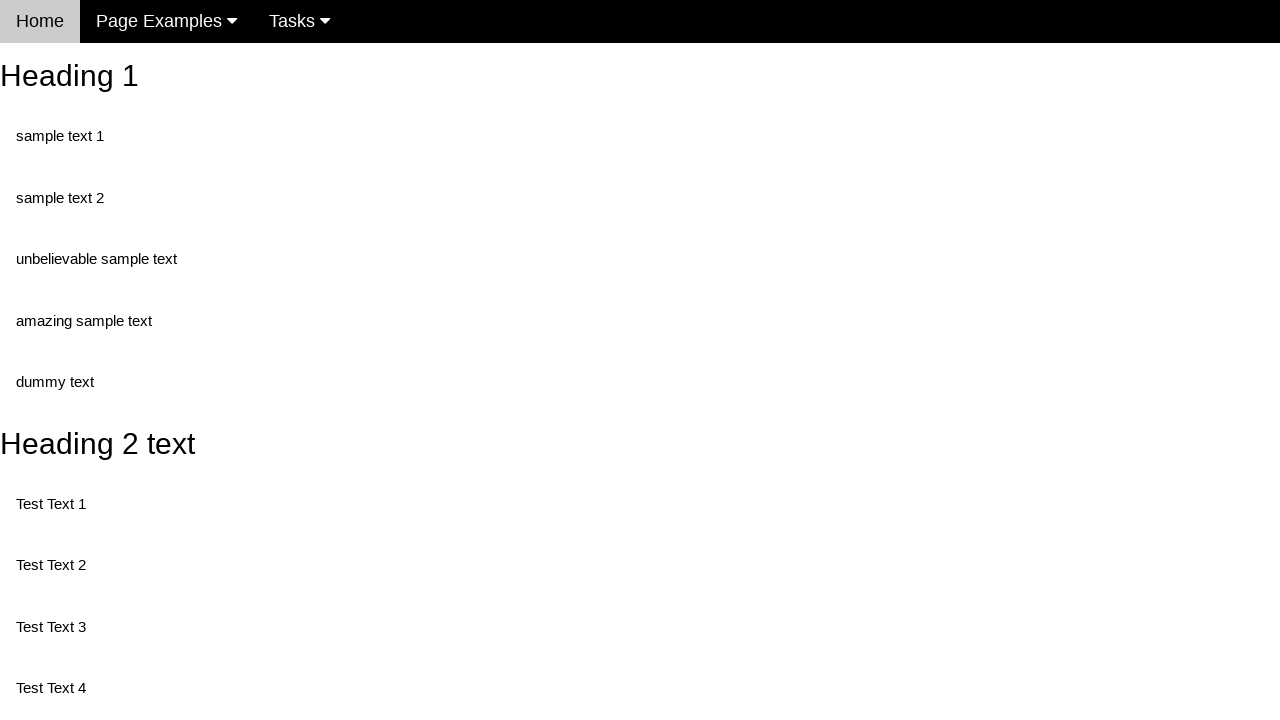